Tests clicking a button with a specific class attribute on the UI Testing Playground class attribute challenge page

Starting URL: http://uitestingplayground.com/classattr

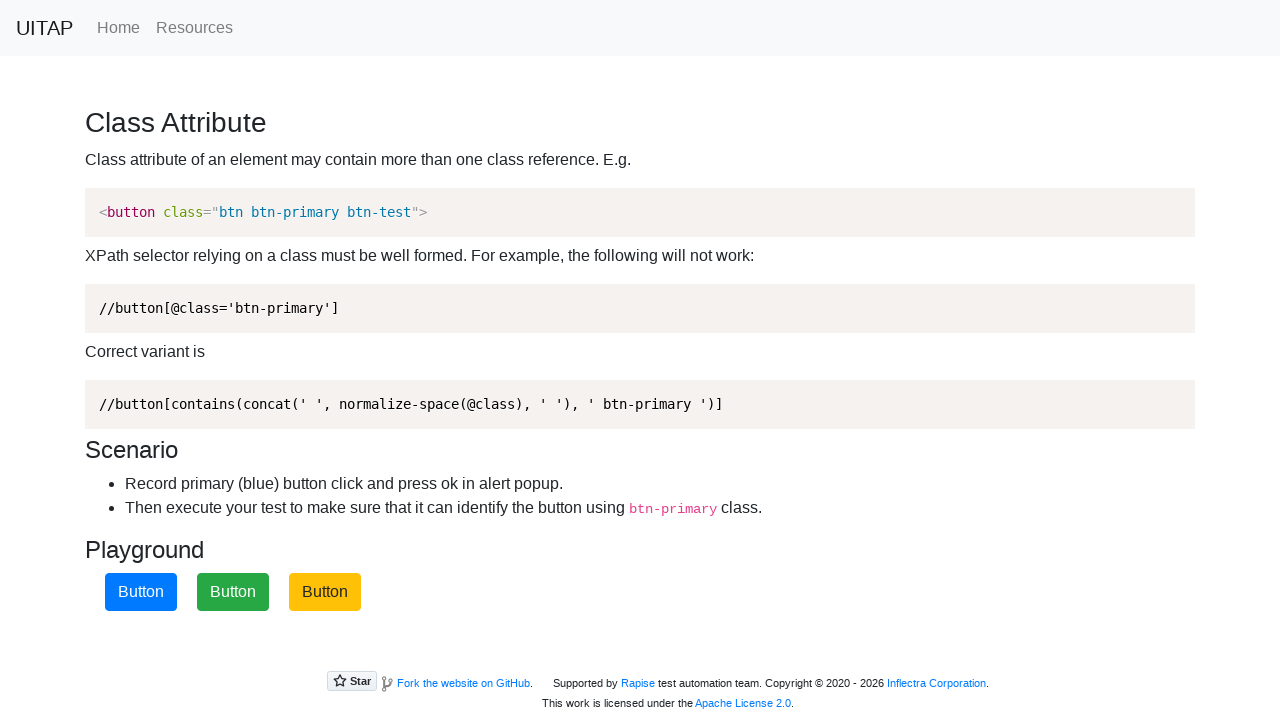

Navigated to UI Testing Playground class attribute challenge page
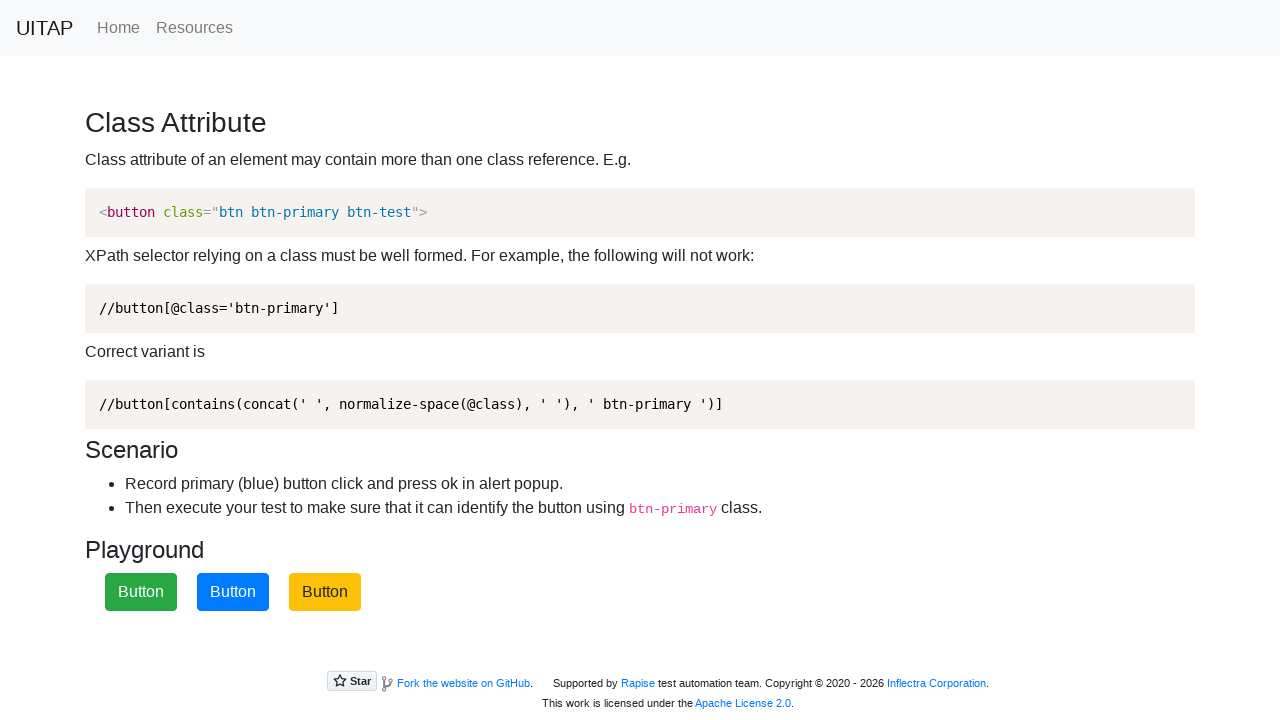

Clicked the button with btn-primary class attribute at (233, 592) on xpath=//button[contains(@class, 'btn-primary')]
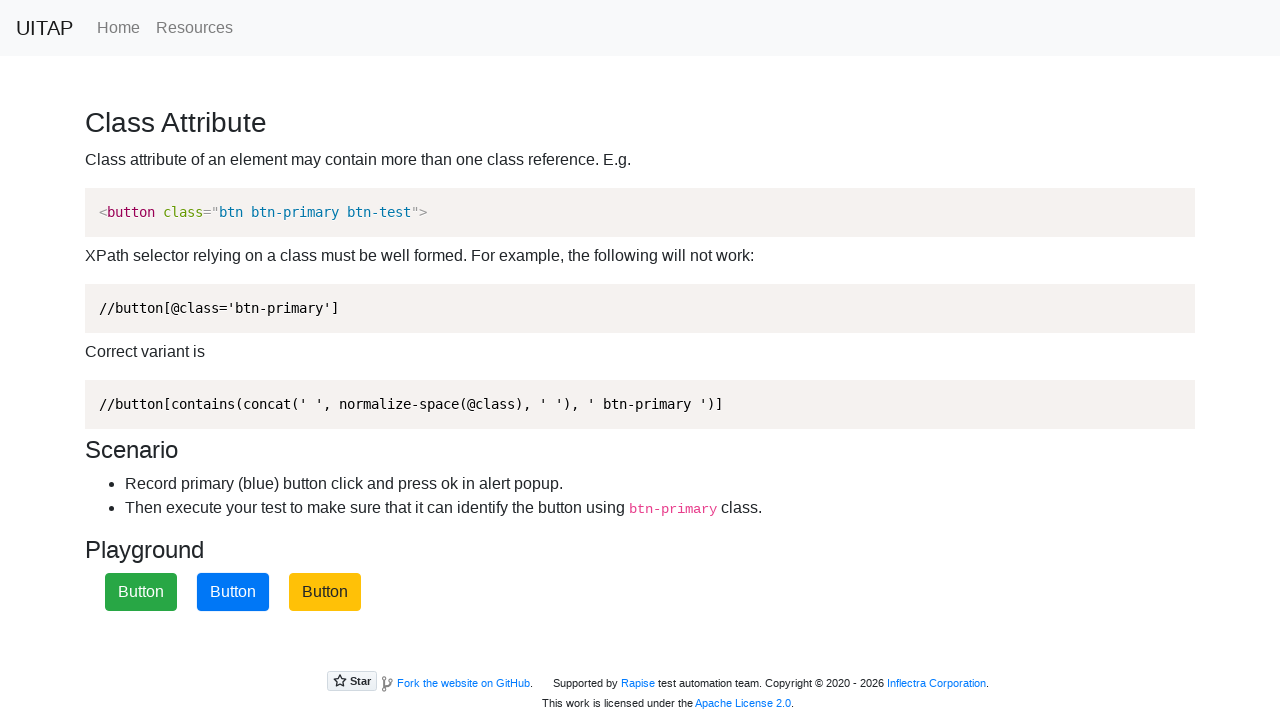

Waited 1 second for response or alert
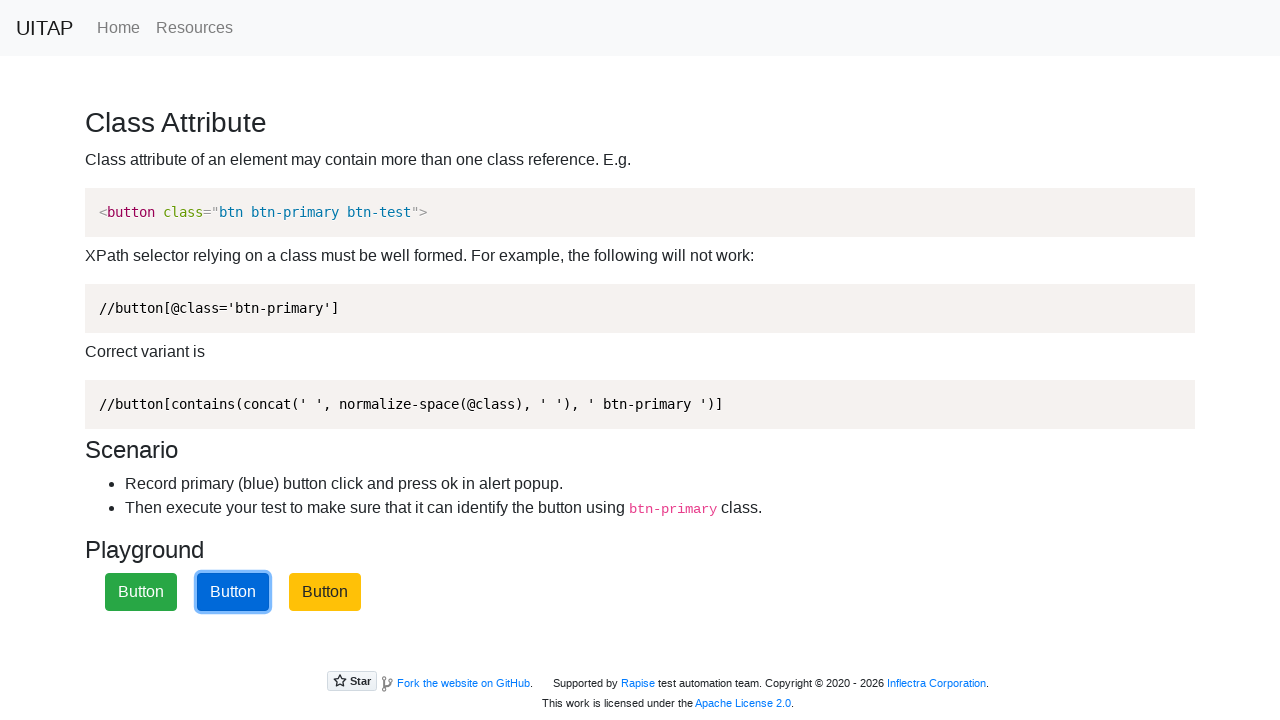

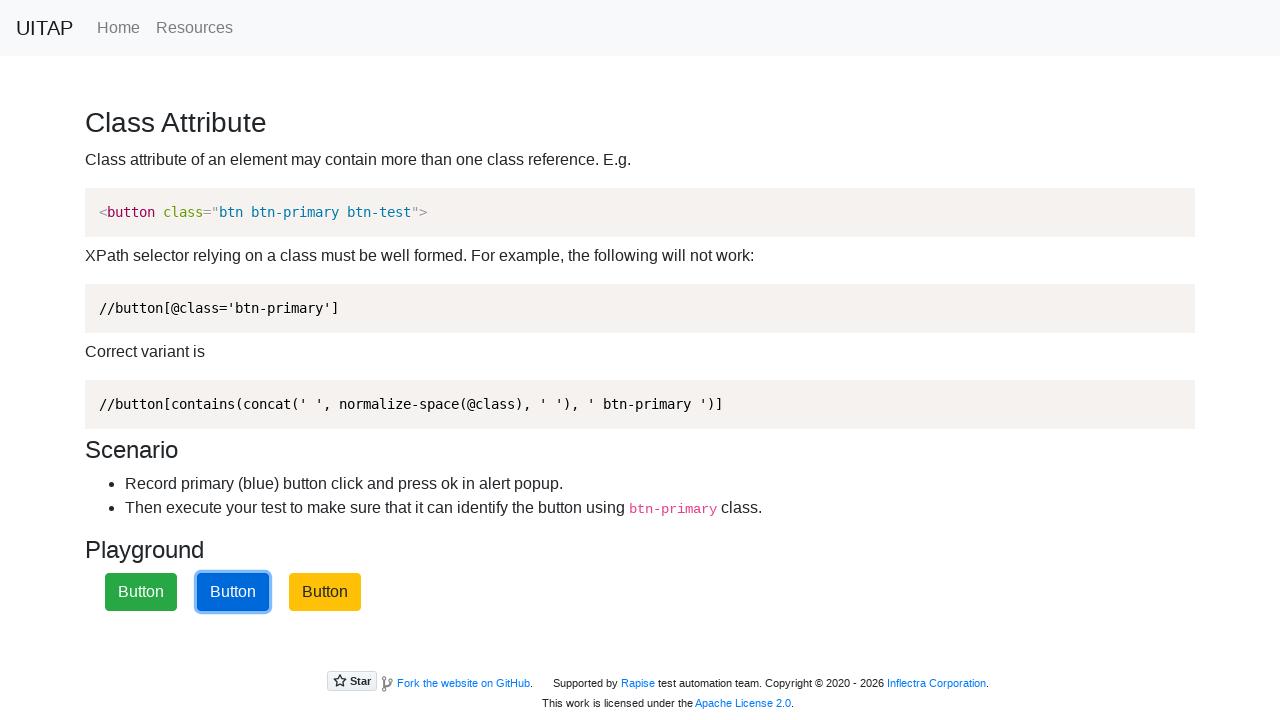